Tests a data types form submission by filling in personal information fields (name, address, city, country, email, phone, job position, company) and submitting the form, then verifying the validation states of the fields based on their border colors.

Starting URL: https://bonigarcia.dev/selenium-webdriver-java/data-types.html

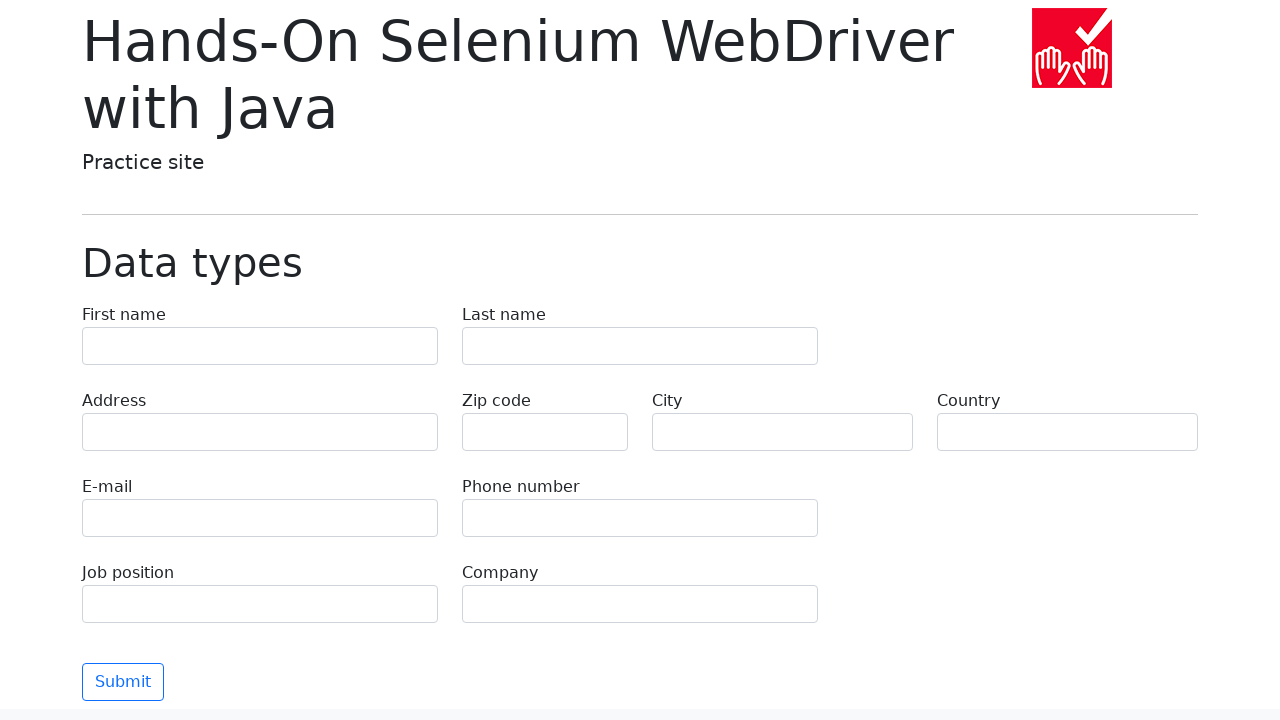

Filled first name field with 'Иван' on input[name='first-name']
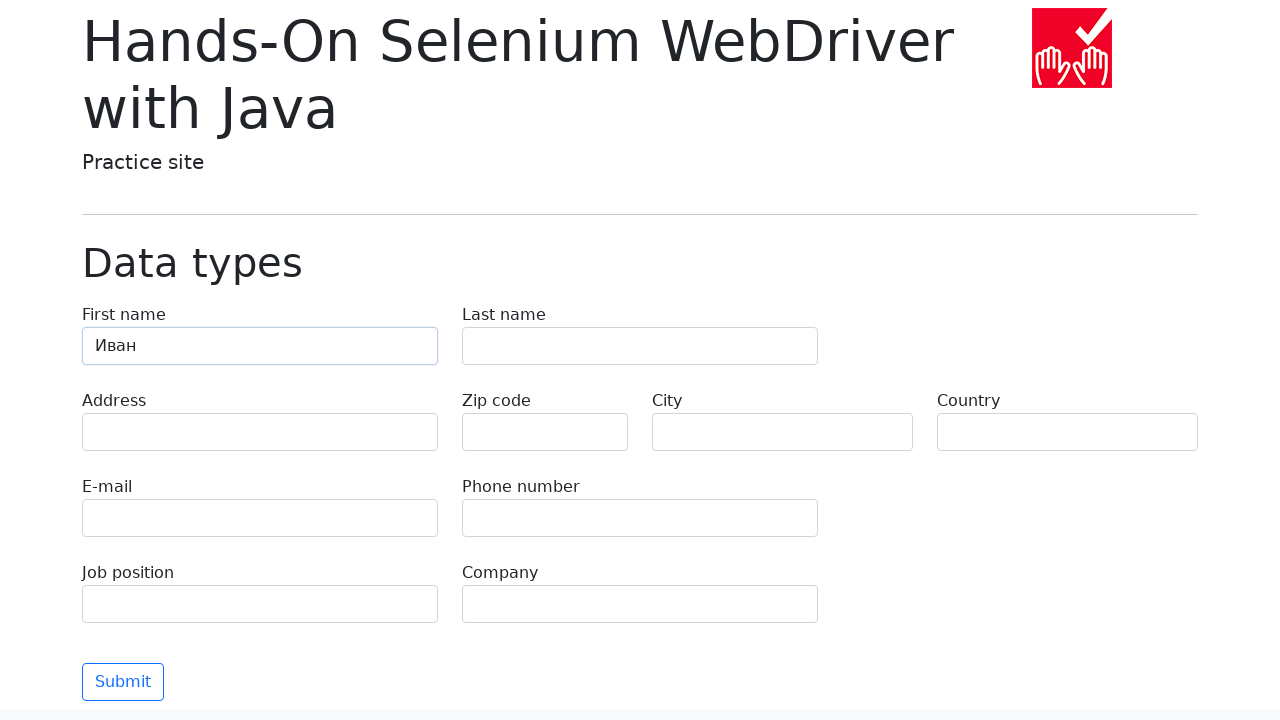

Filled last name field with 'Петров' on input[name='last-name']
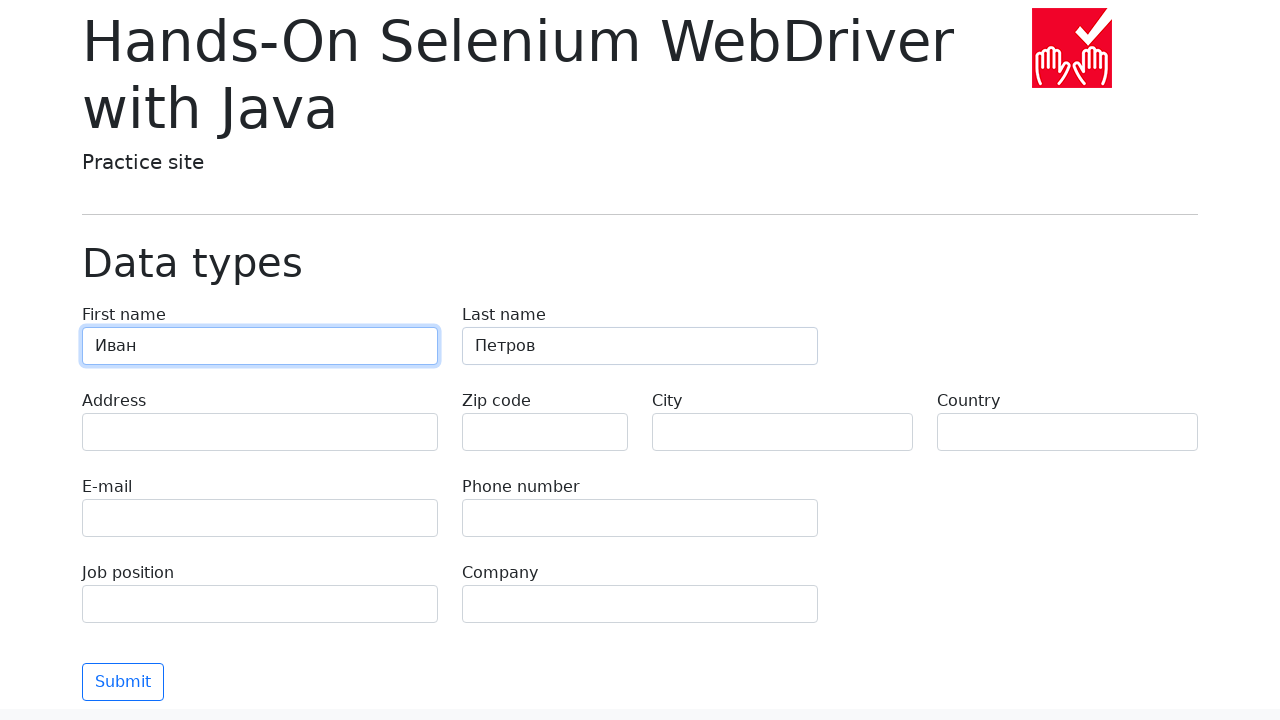

Filled address field with 'Ленина, 55-3' on input[name='address']
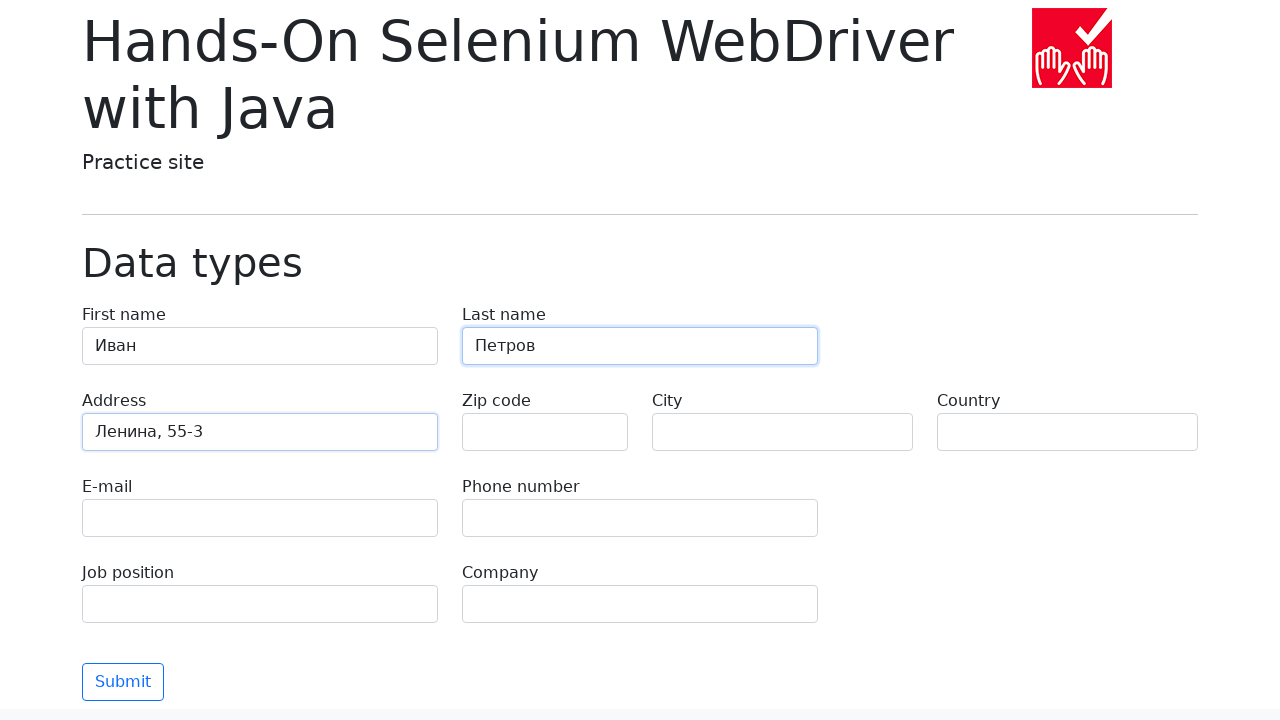

Filled city field with 'Москва' on input[name='city']
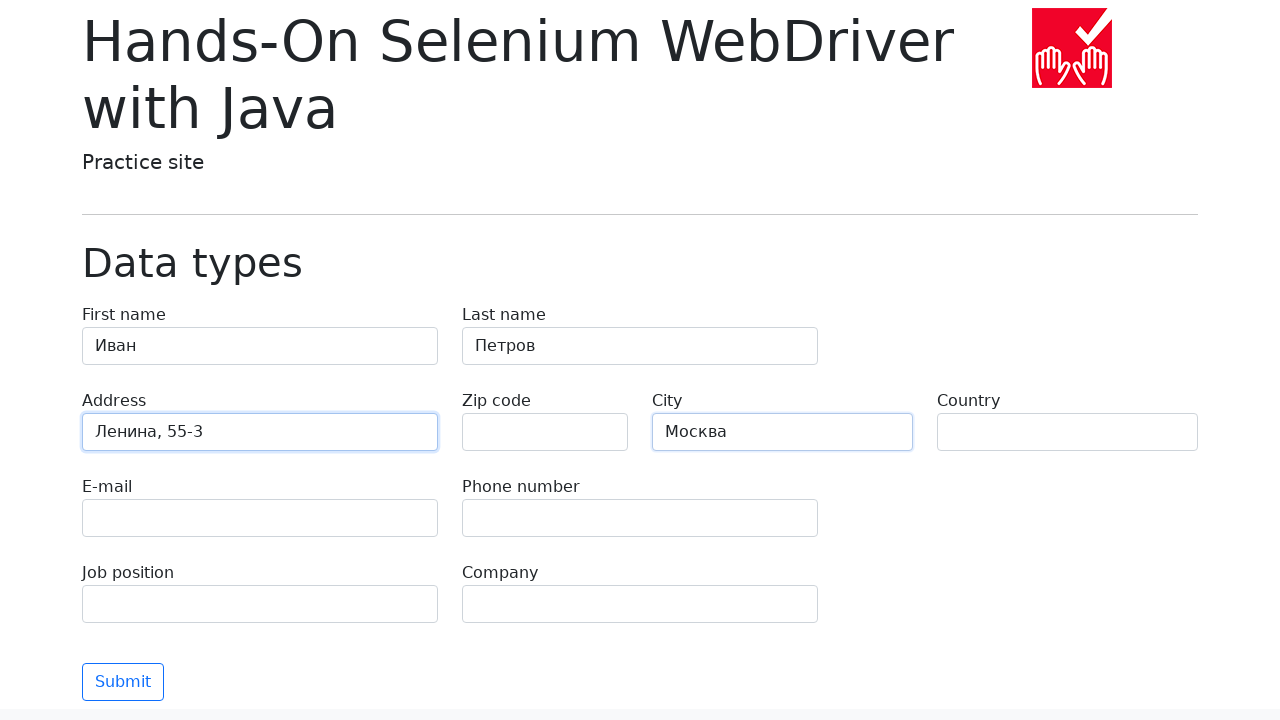

Filled country field with 'Россия' on input[name='country']
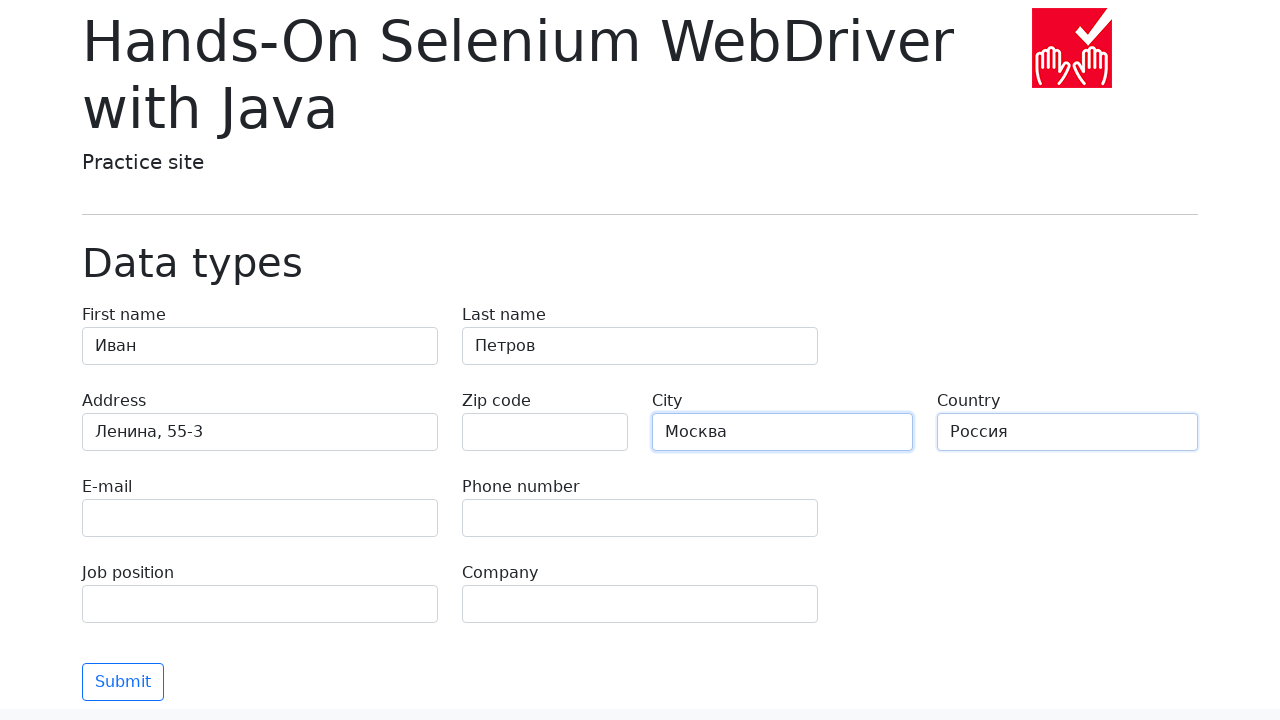

Filled email field with 'test@skypro.com' on input[name='e-mail']
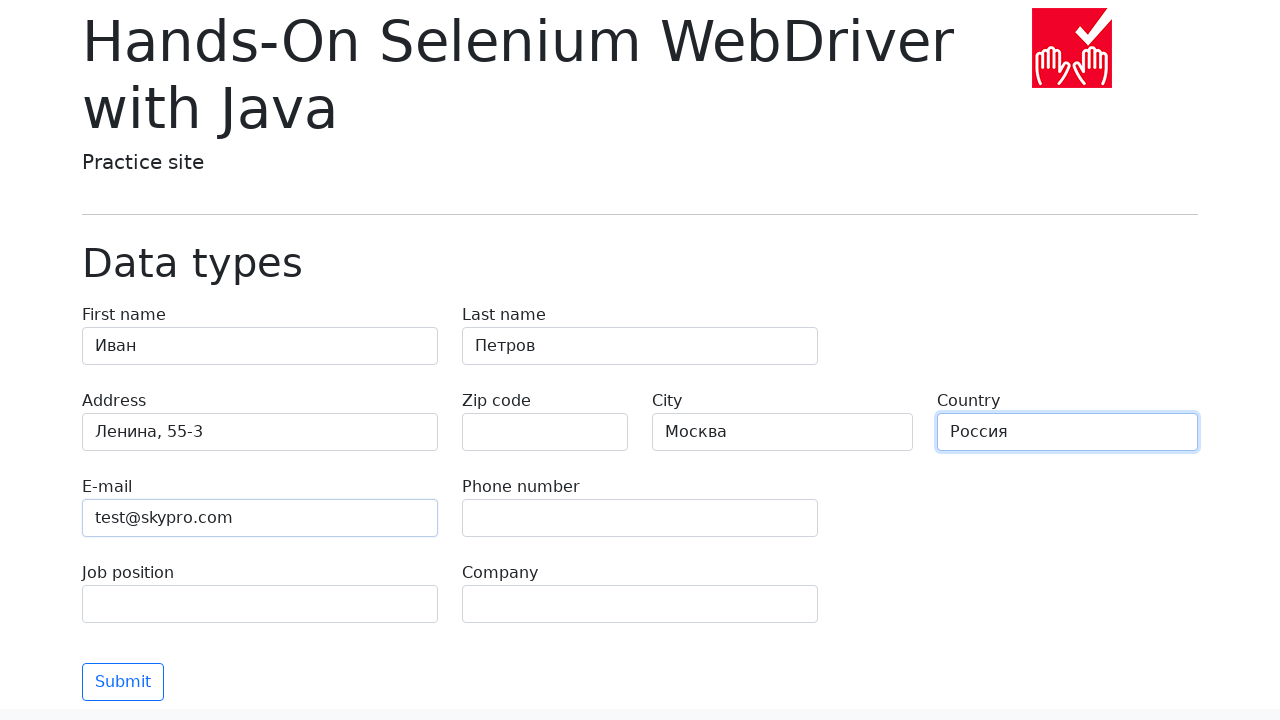

Filled phone field with '+7985899998787' on input[name='phone']
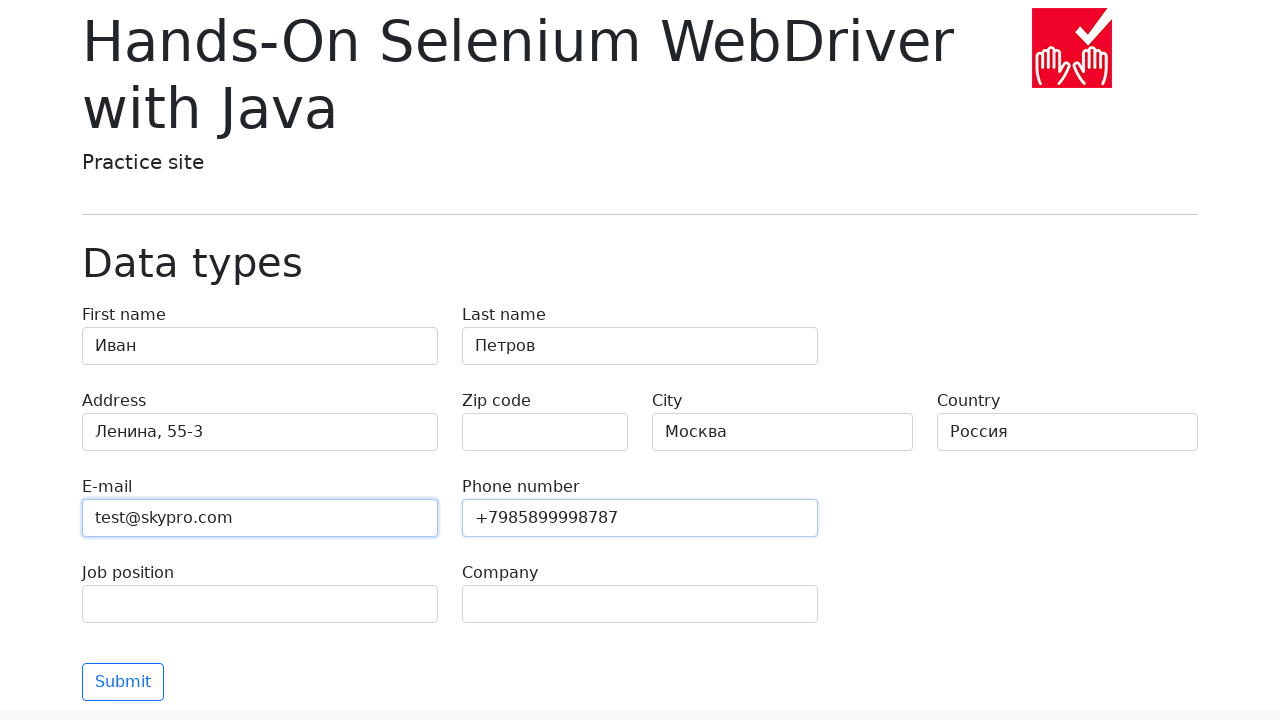

Filled job position field with 'QA' on input[name='job-position']
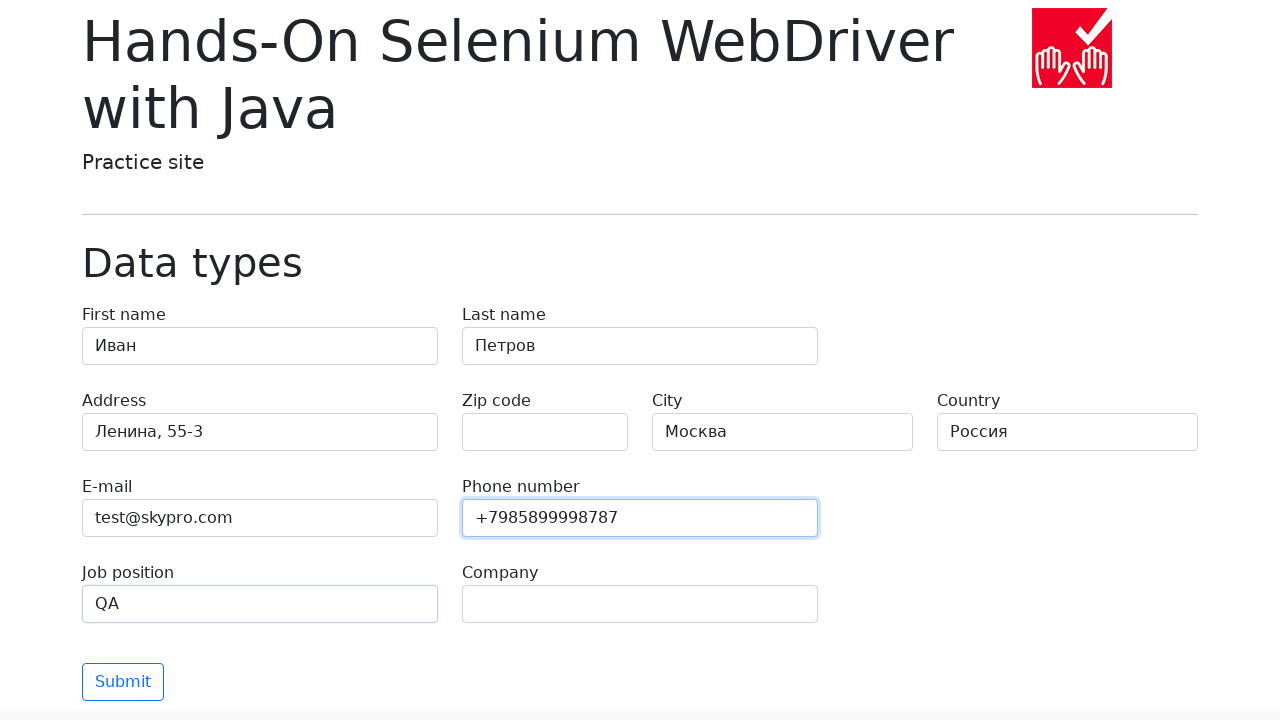

Filled company field with 'SkyPro' on input[name='company']
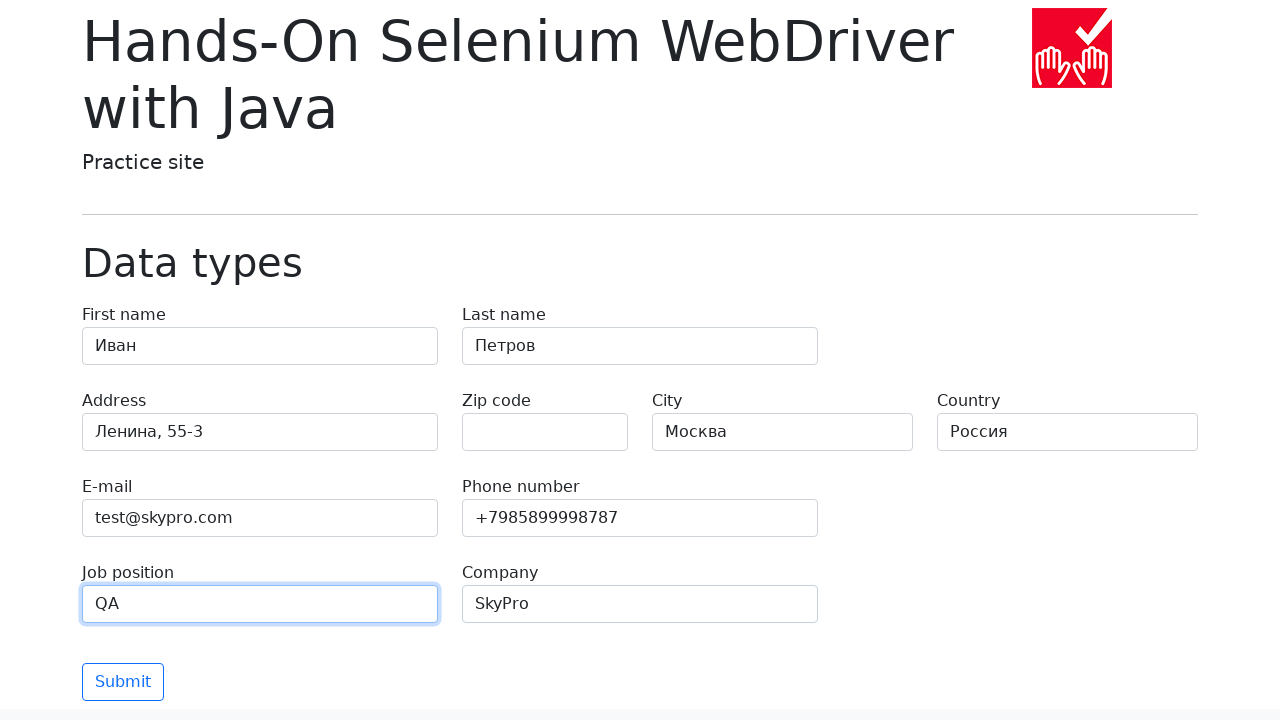

Submit button became visible
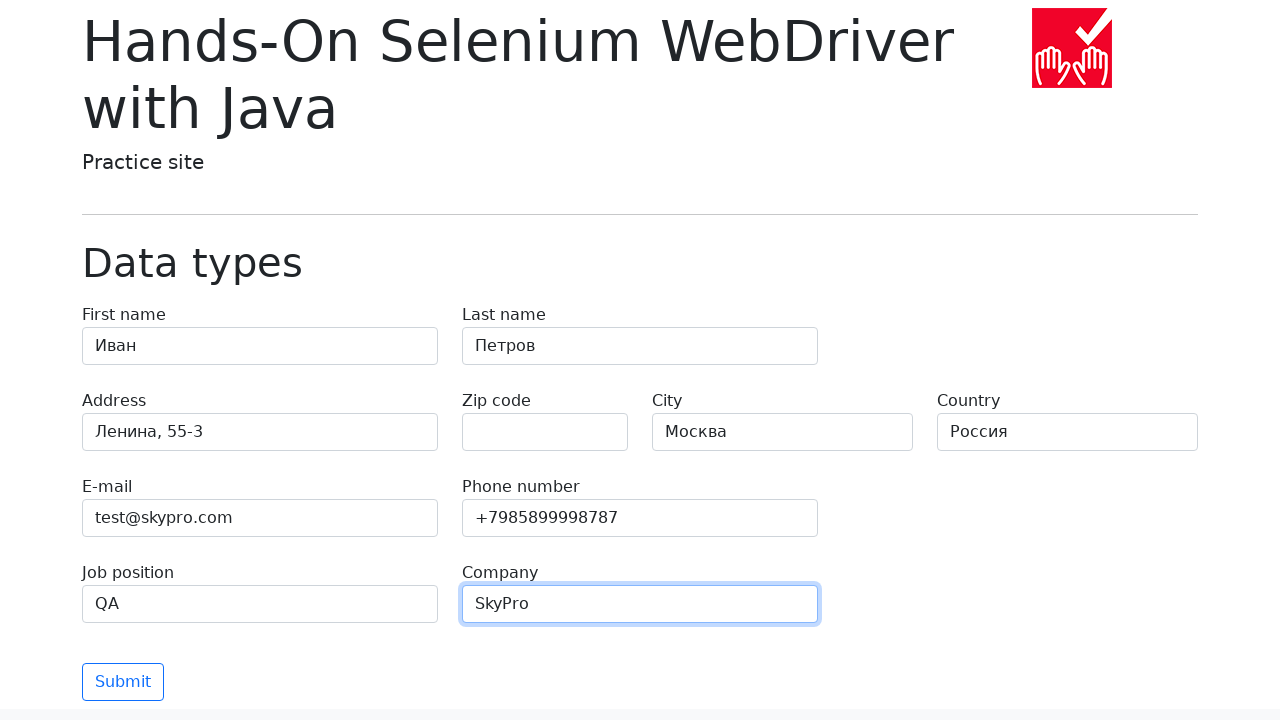

Clicked submit button to submit the form at (123, 682) on button
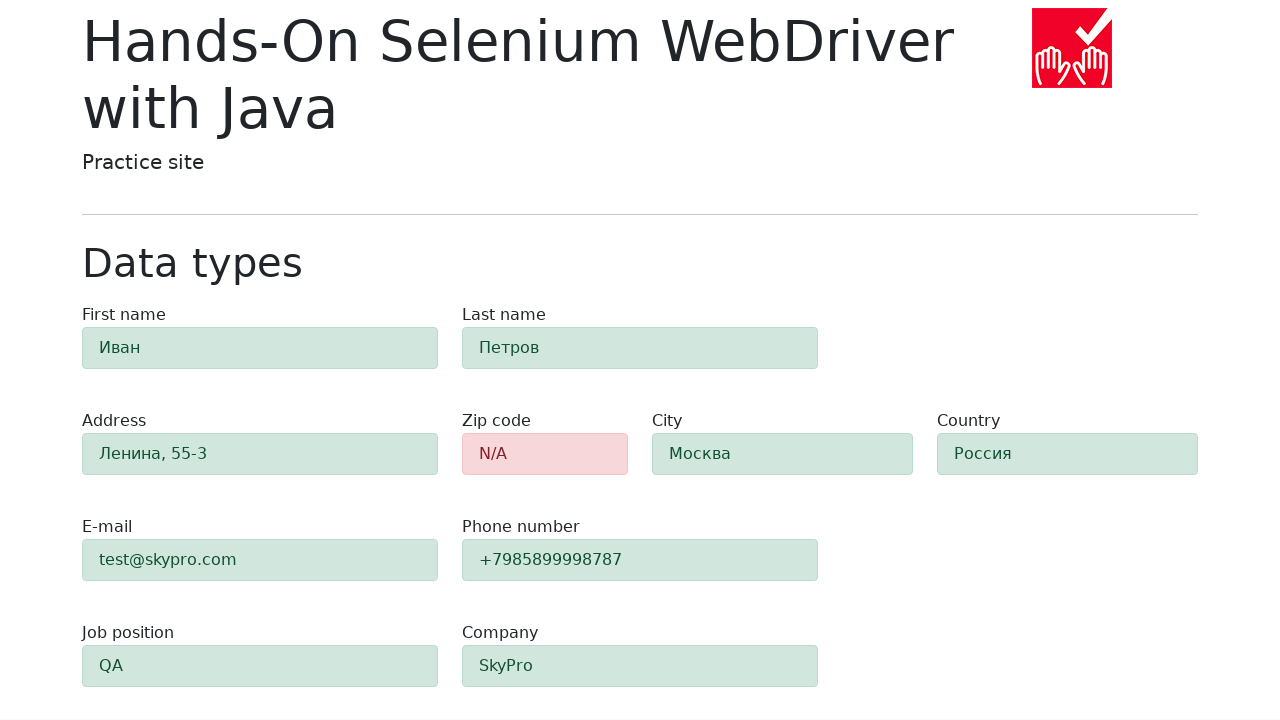

Form validation results appeared
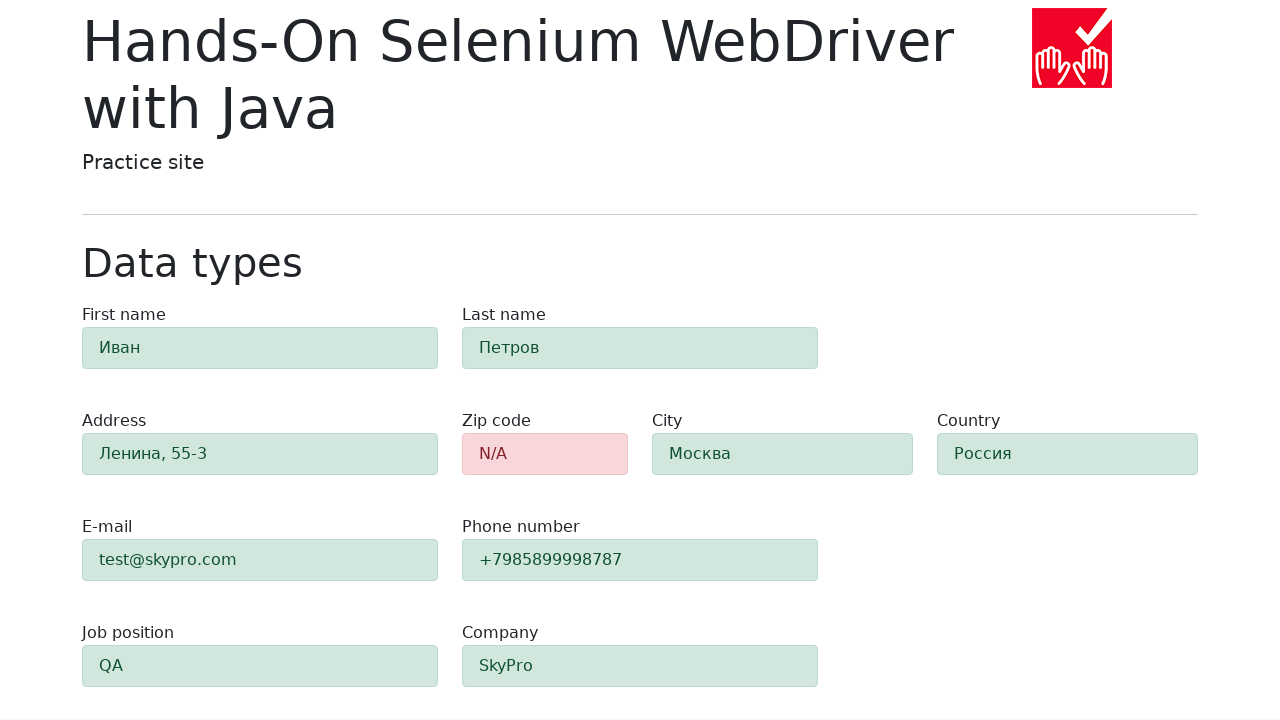

Zip code field is visible with error state (red border)
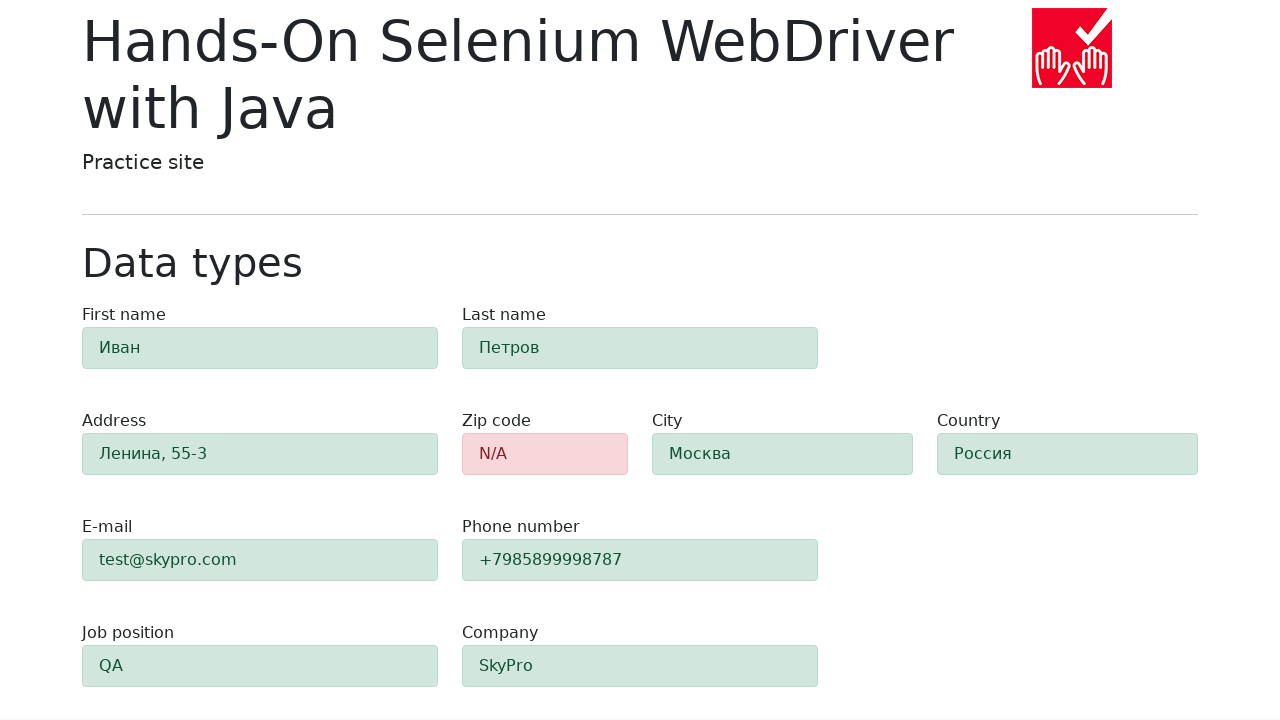

First name field is visible with success state (green border)
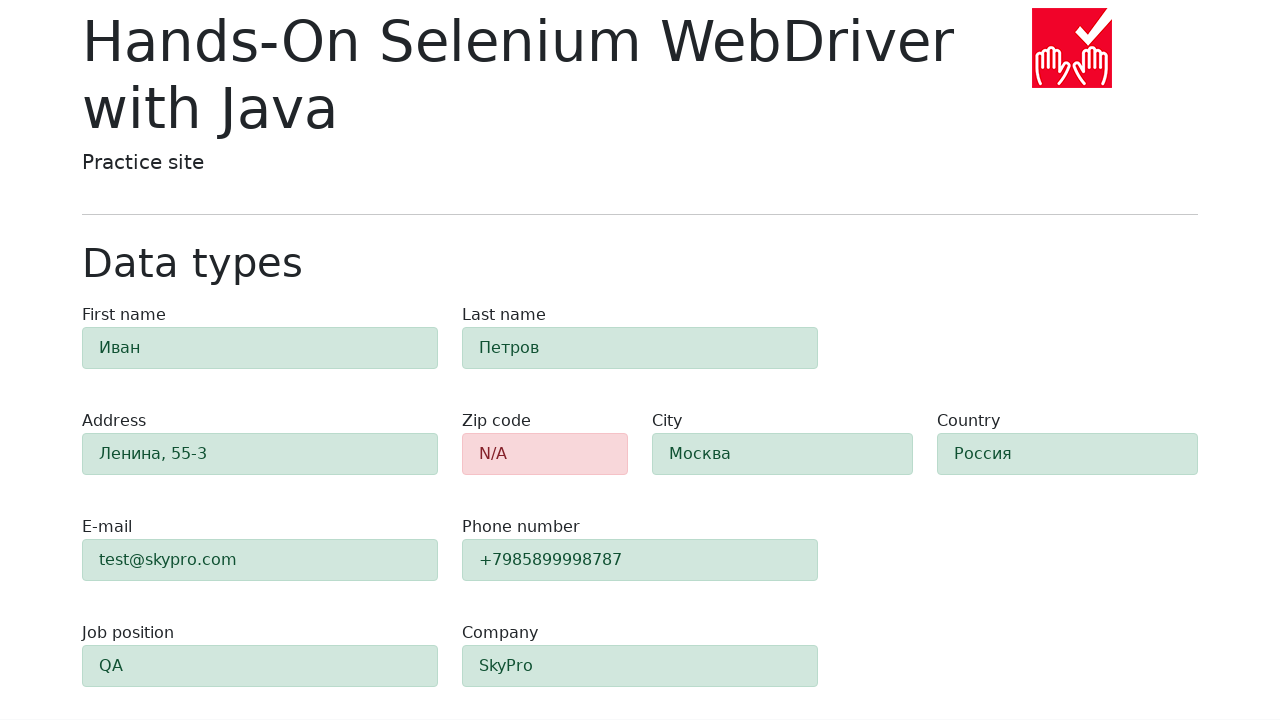

Last name field is visible with success state (green border)
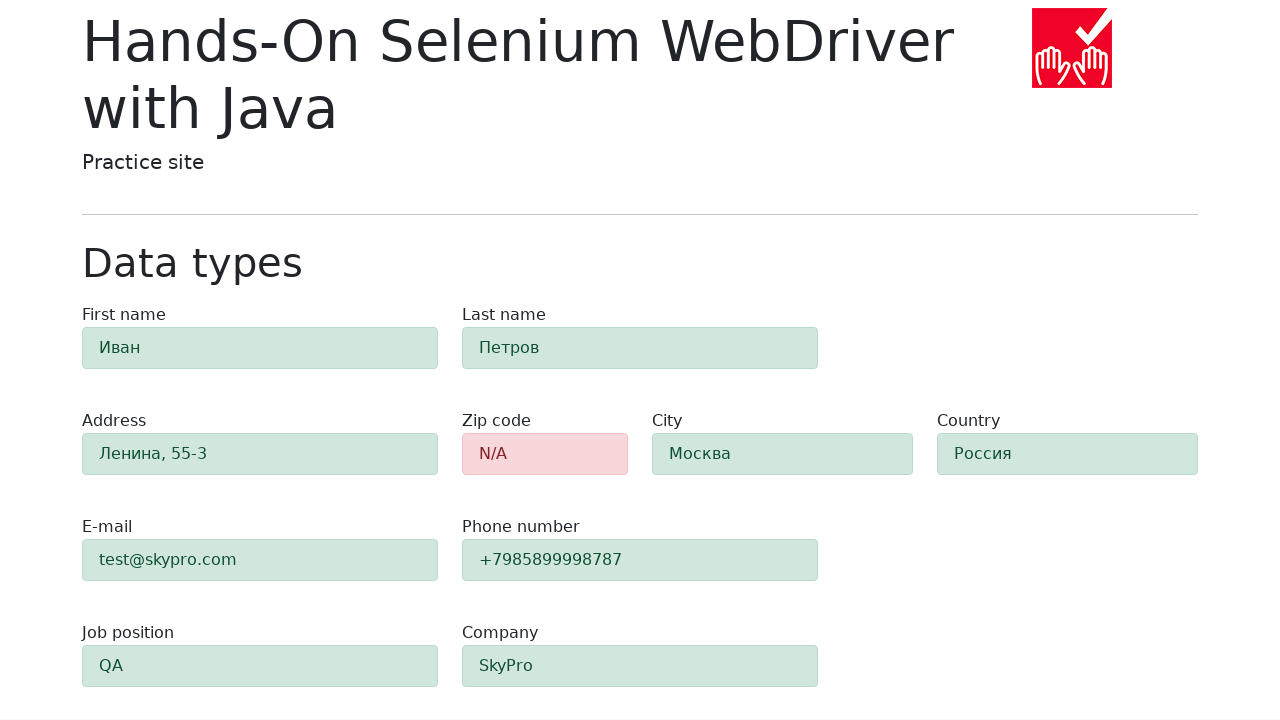

Address field is visible with success state (green border)
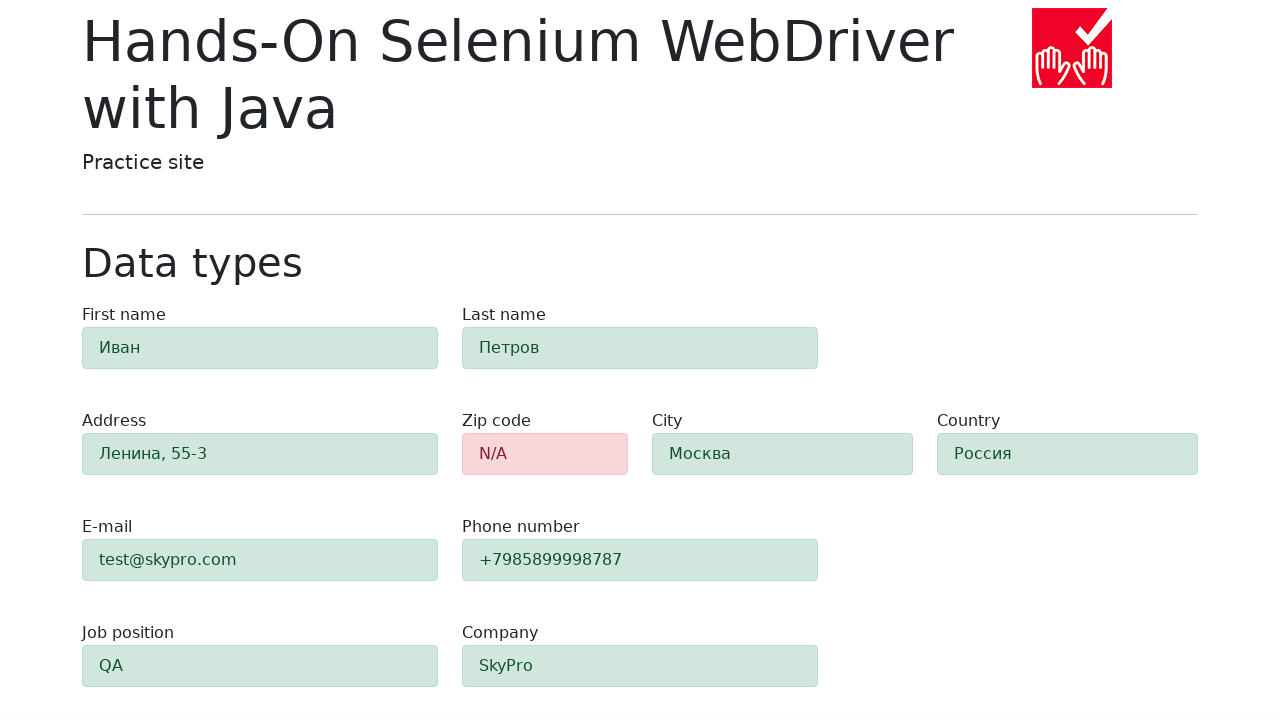

City field is visible with success state (green border)
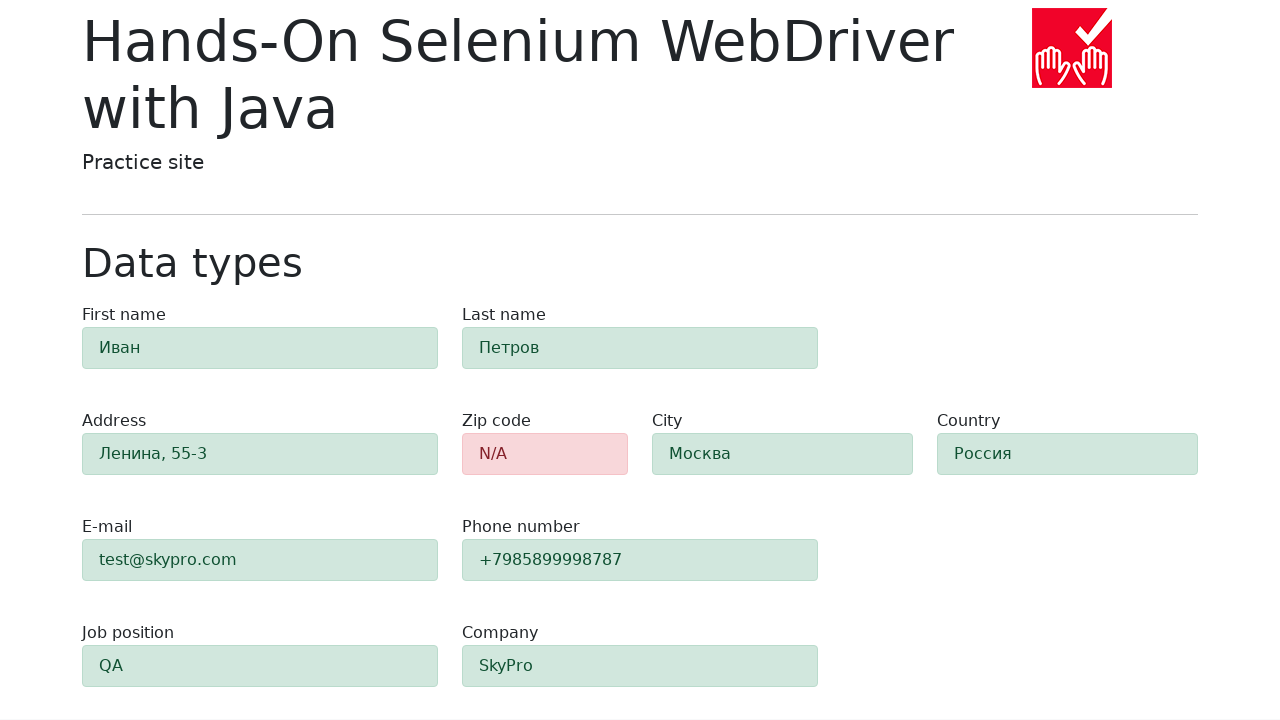

Country field is visible with success state (green border)
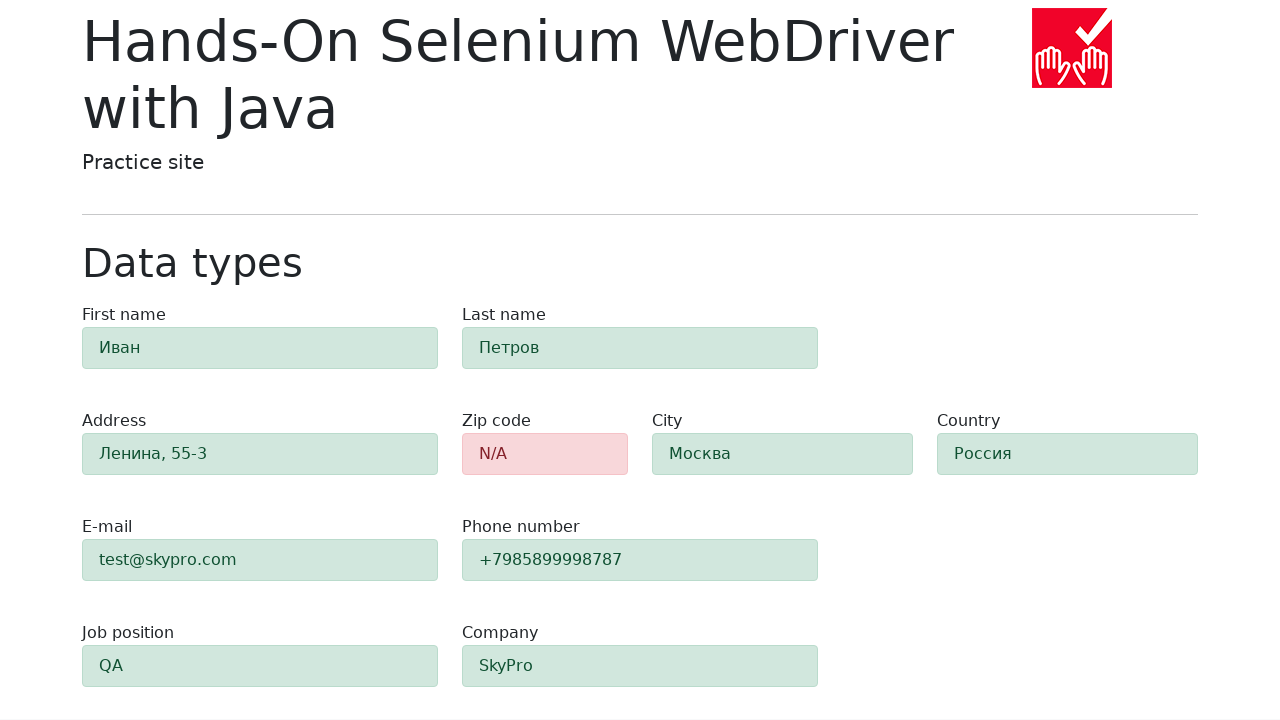

Email field is visible with success state (green border)
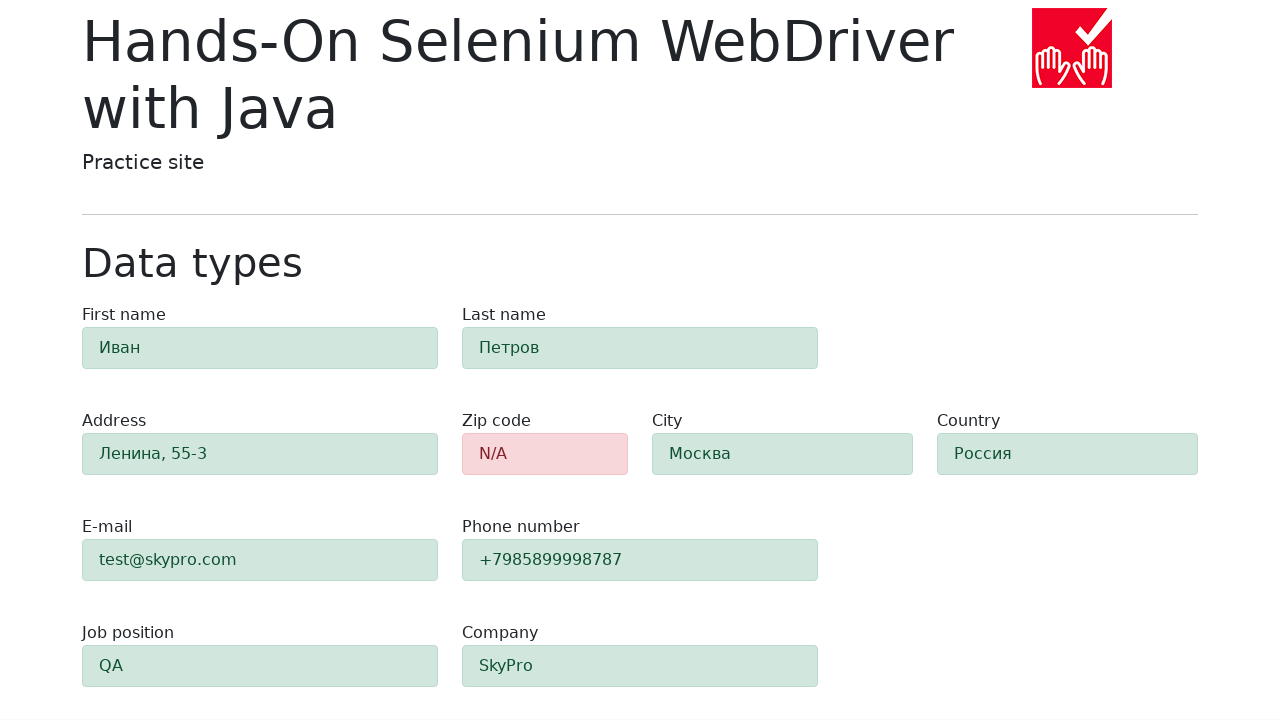

Phone field is visible with success state (green border)
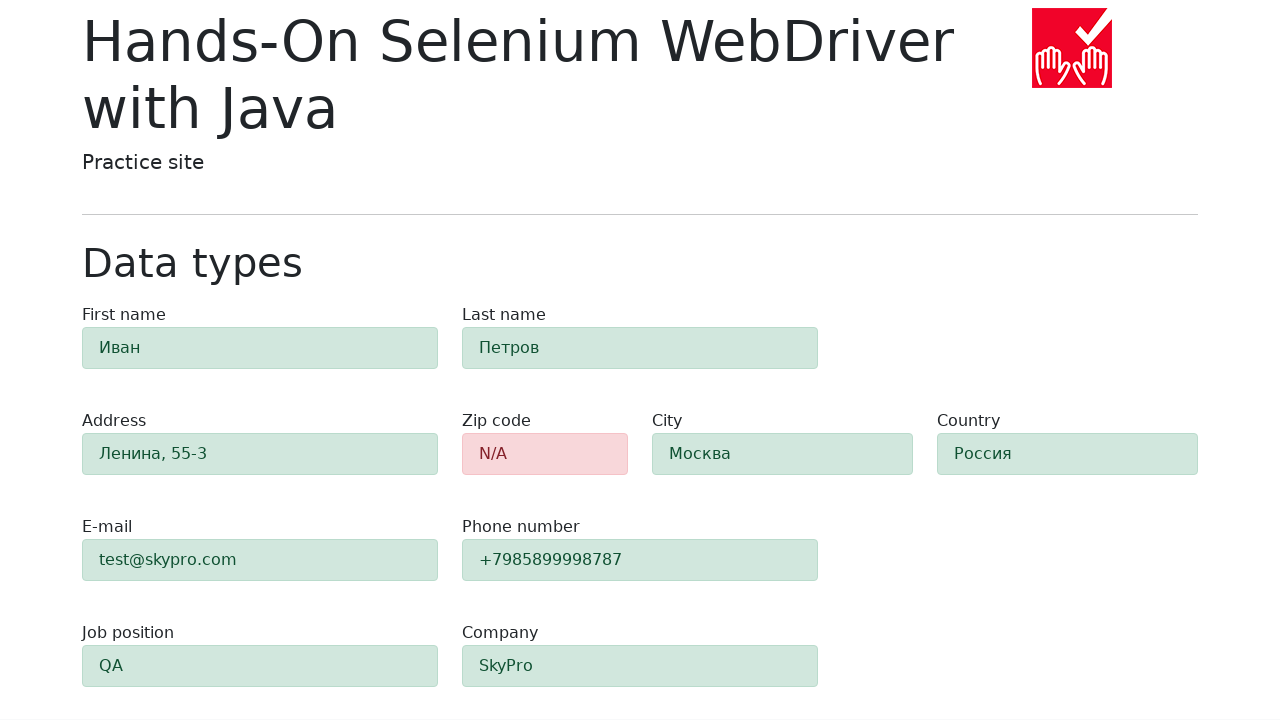

Job position field is visible with success state (green border)
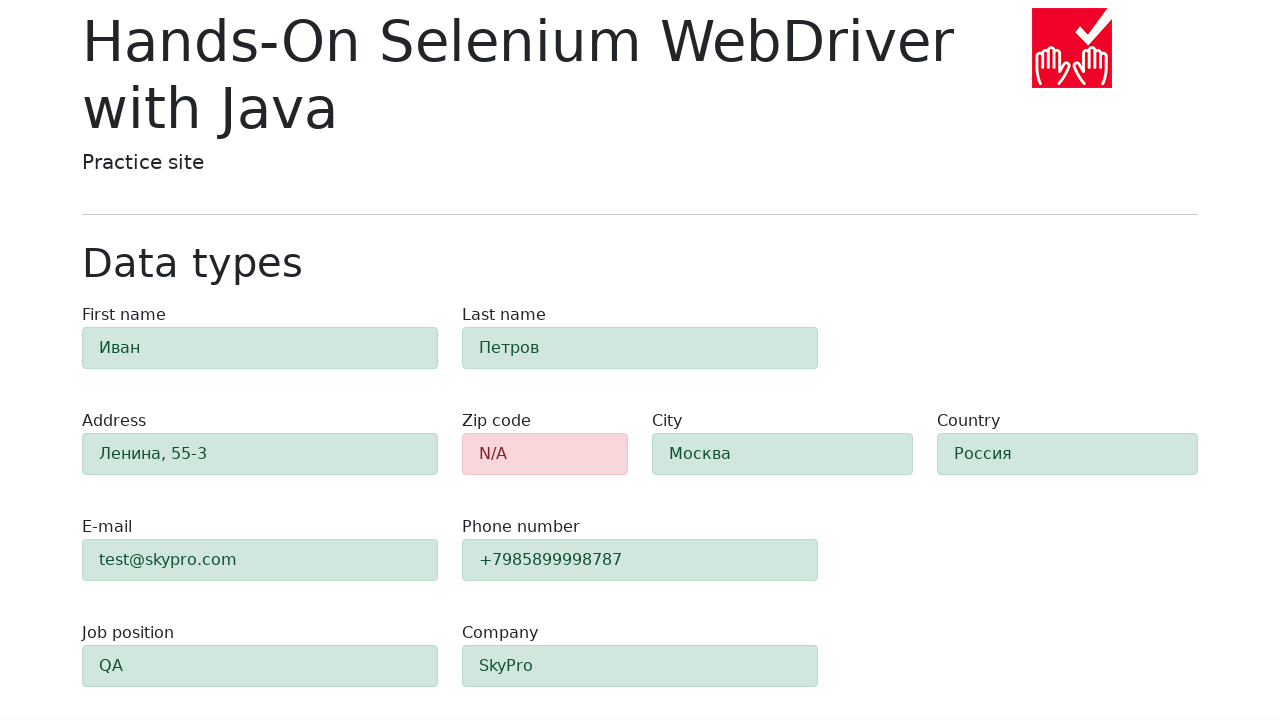

Company field is visible with success state (green border)
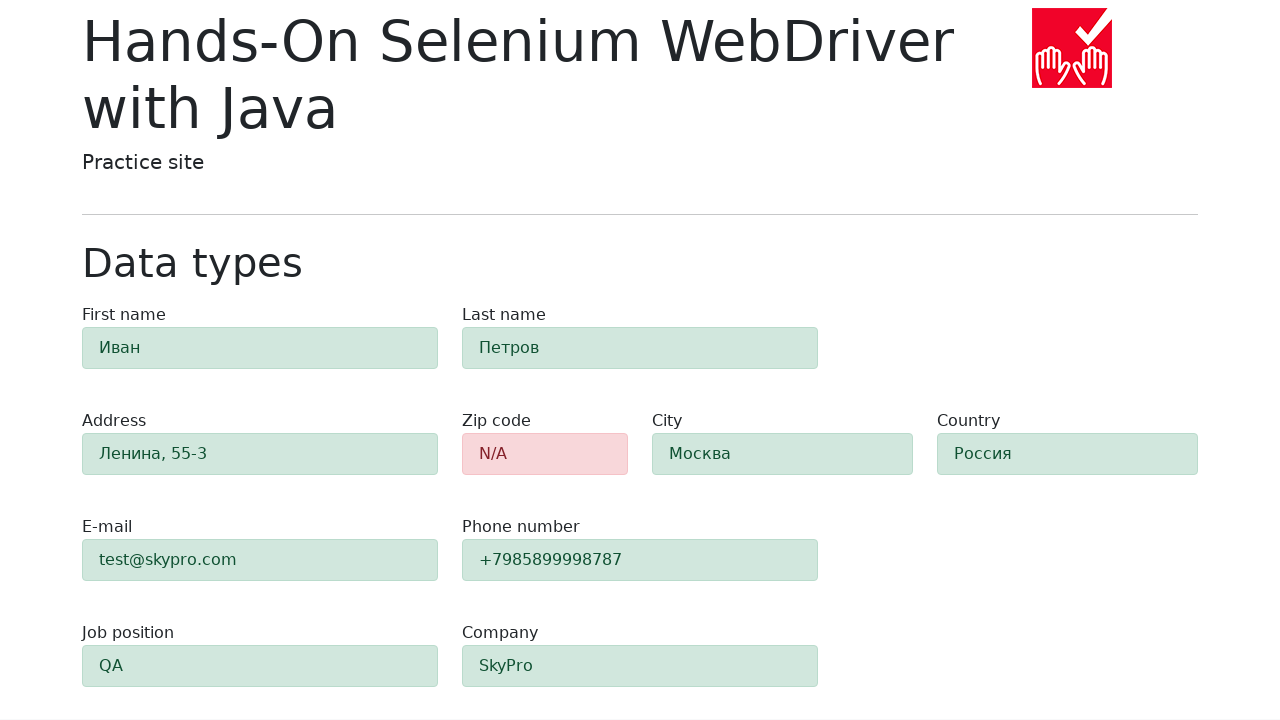

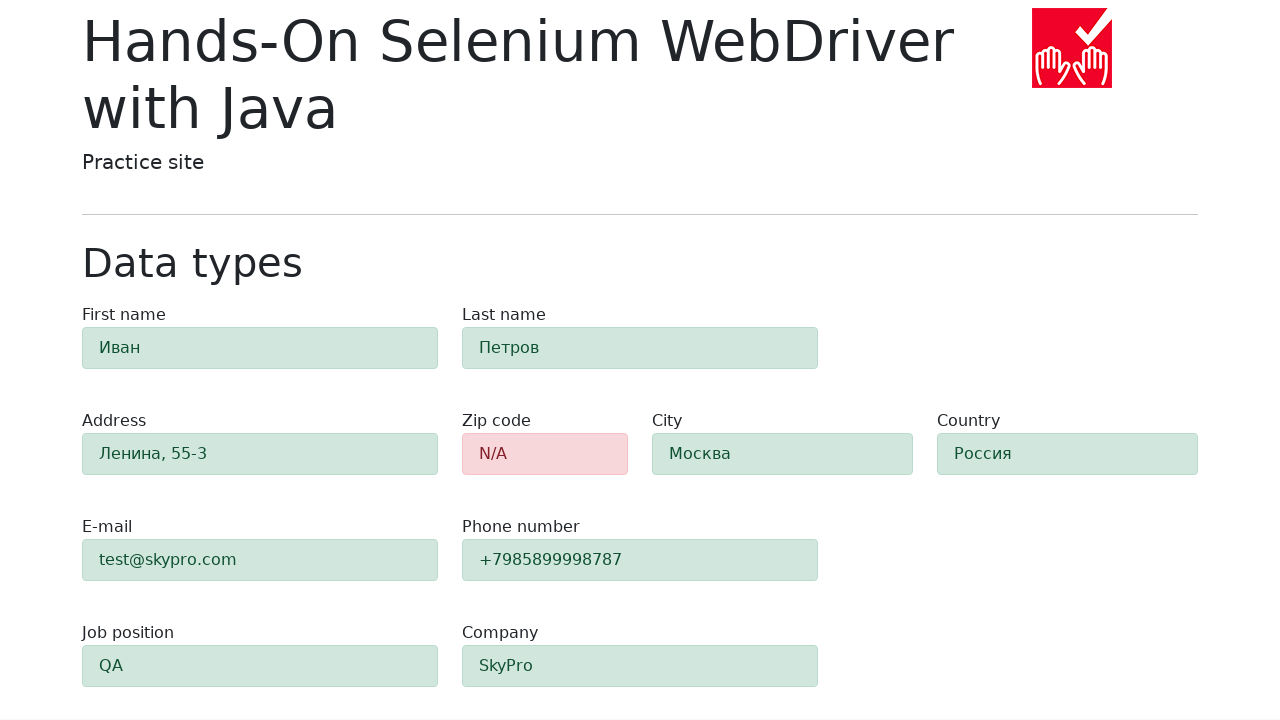